Tests that empty email is not permitted by filling only name and age fields, then submitting the form.

Starting URL: https://davi-vert.vercel.app/index.html

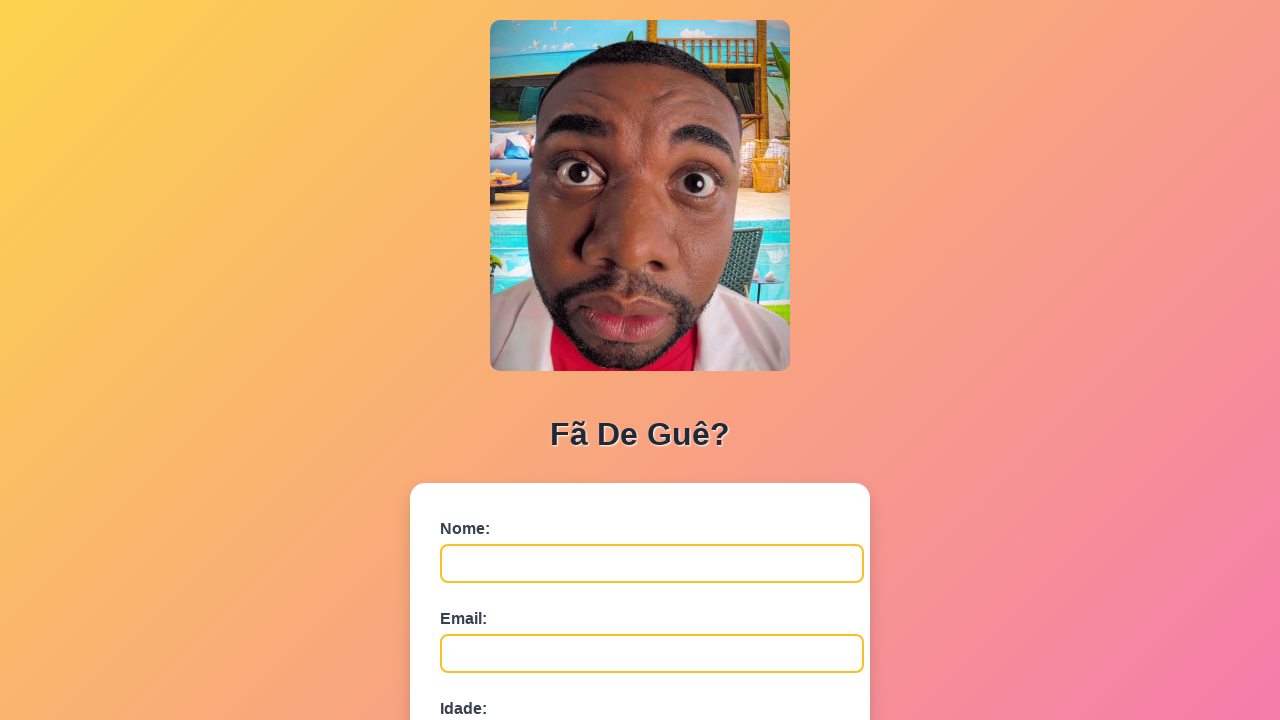

Navigated to form page
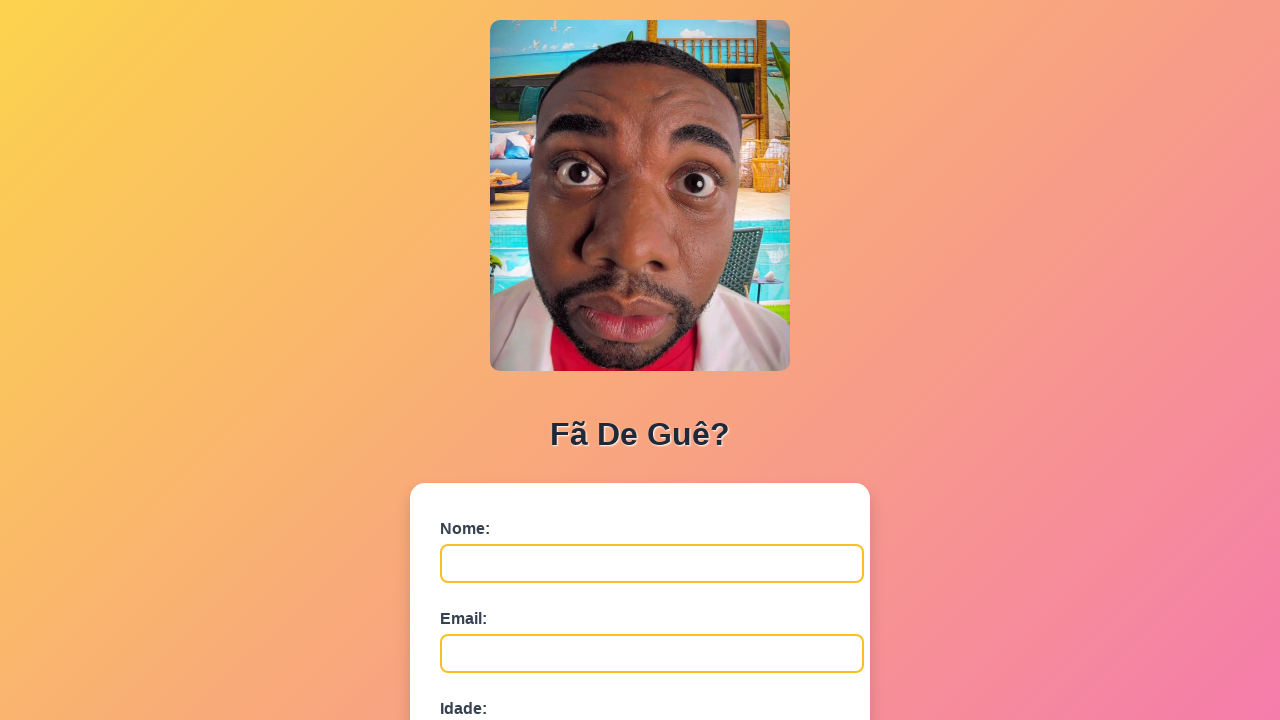

Filled name field with 'Sem Email' on #nome
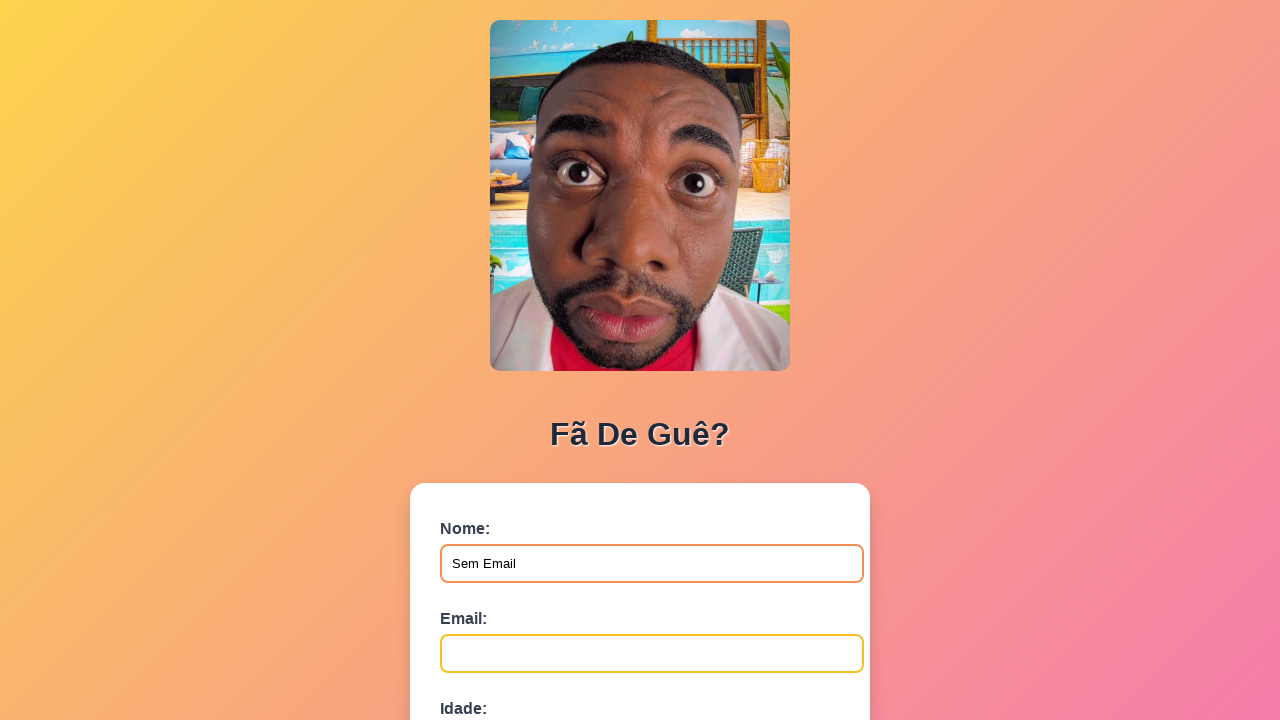

Filled age field with '30' on #idade
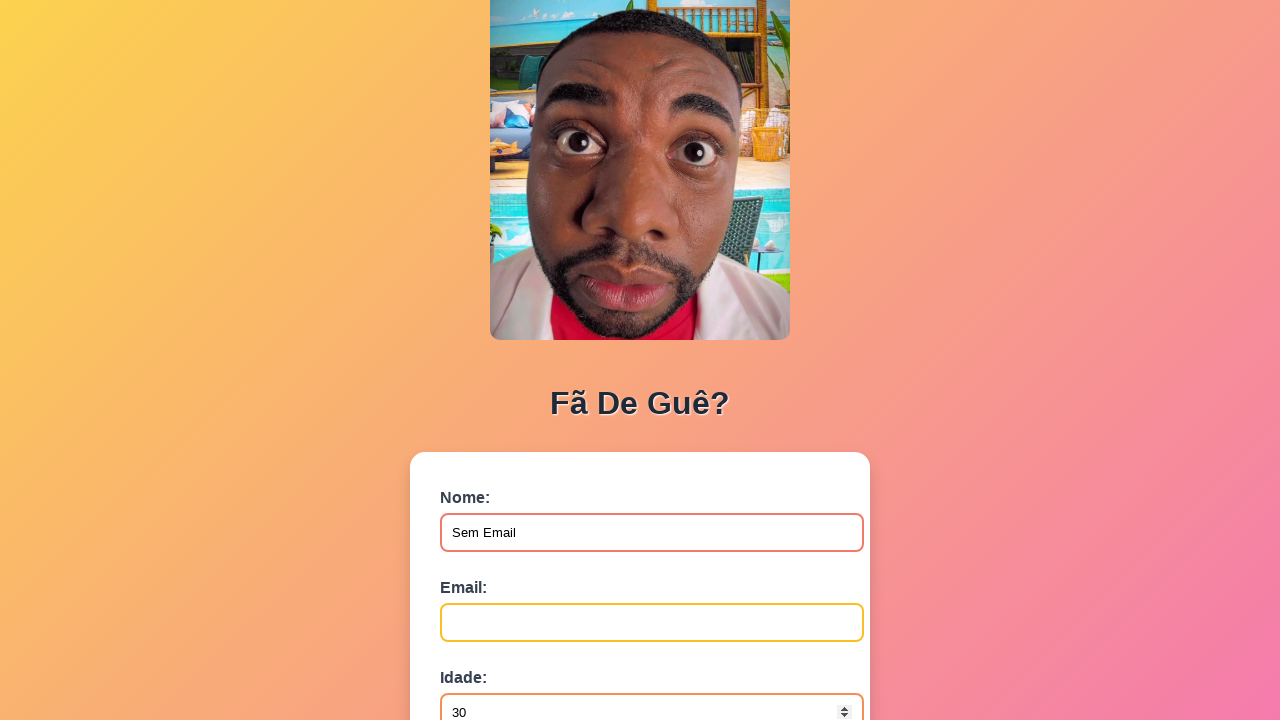

Clicked submit button with empty email field at (490, 569) on button[type='submit']
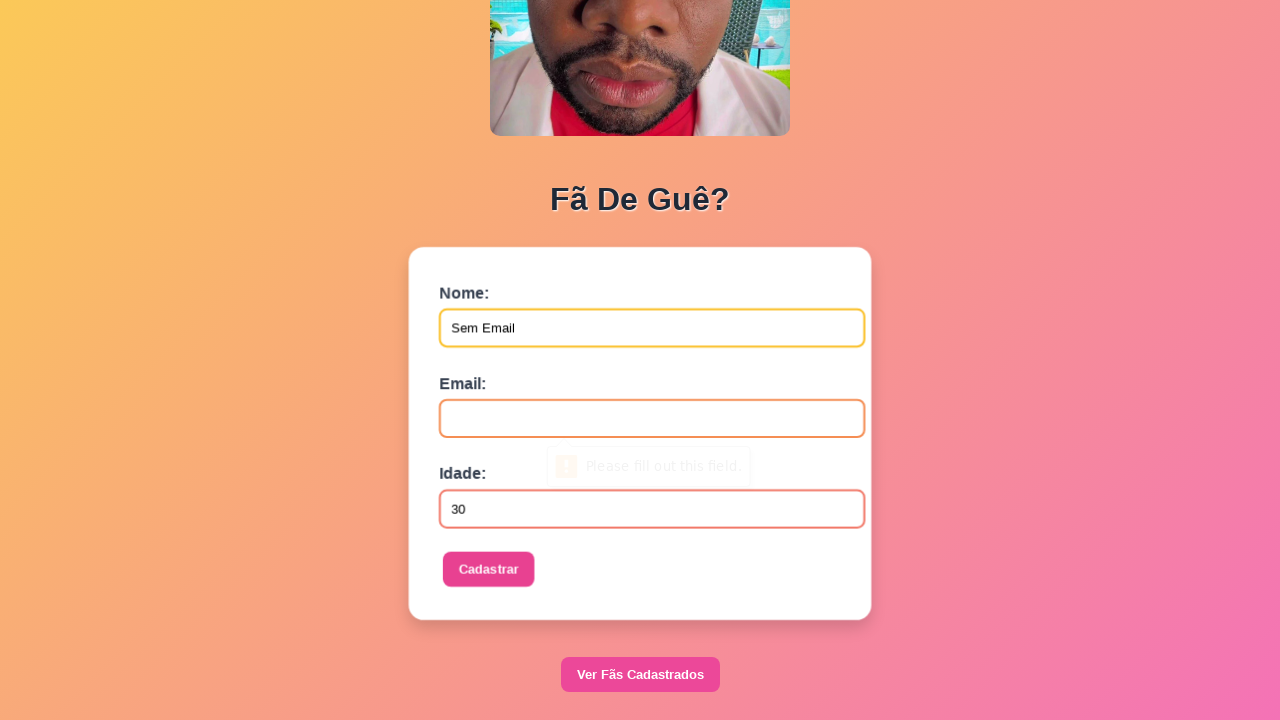

Waited for form processing
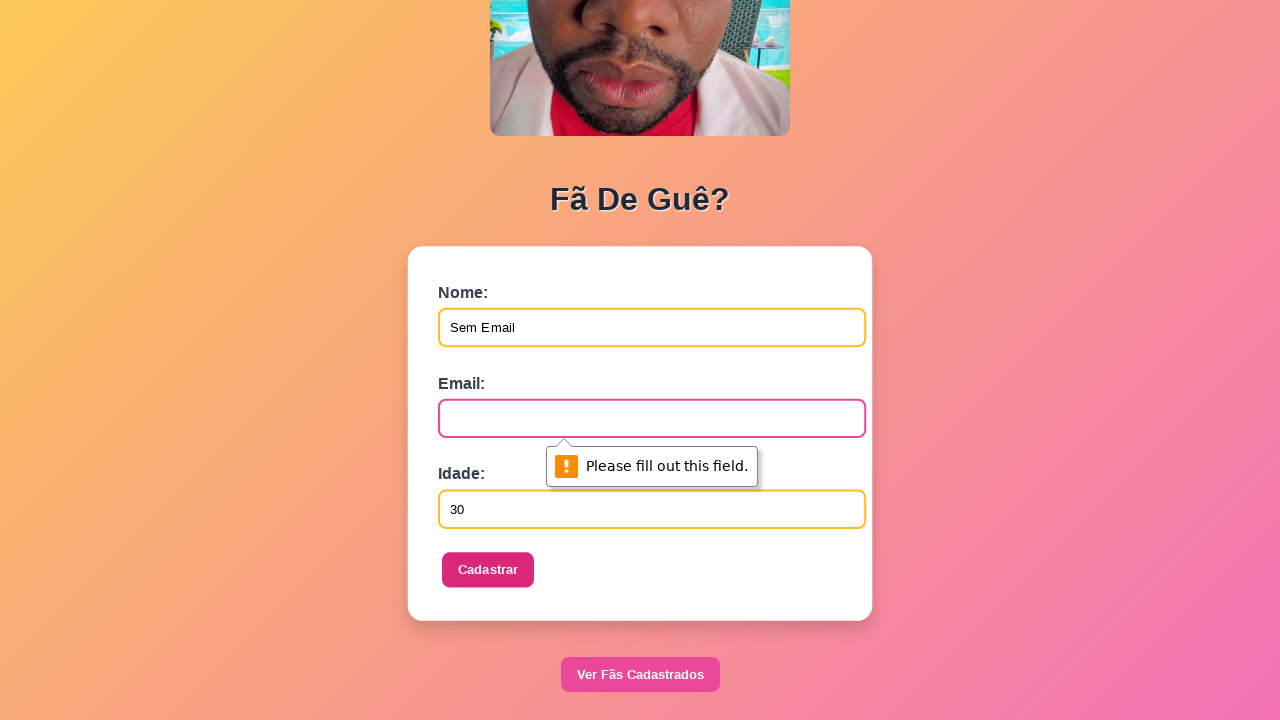

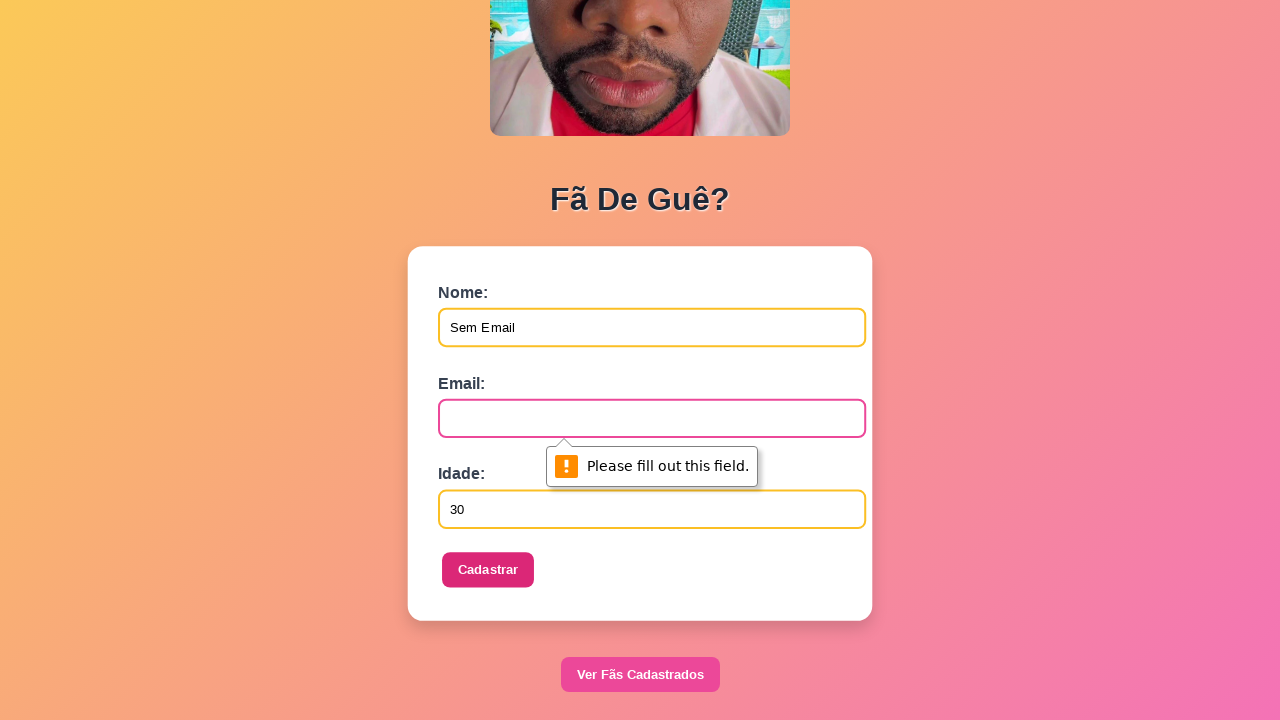